Tests mouse hover functionality by hovering over an avatar image and verifying that additional user information (caption) is displayed.

Starting URL: http://the-internet.herokuapp.com/hovers

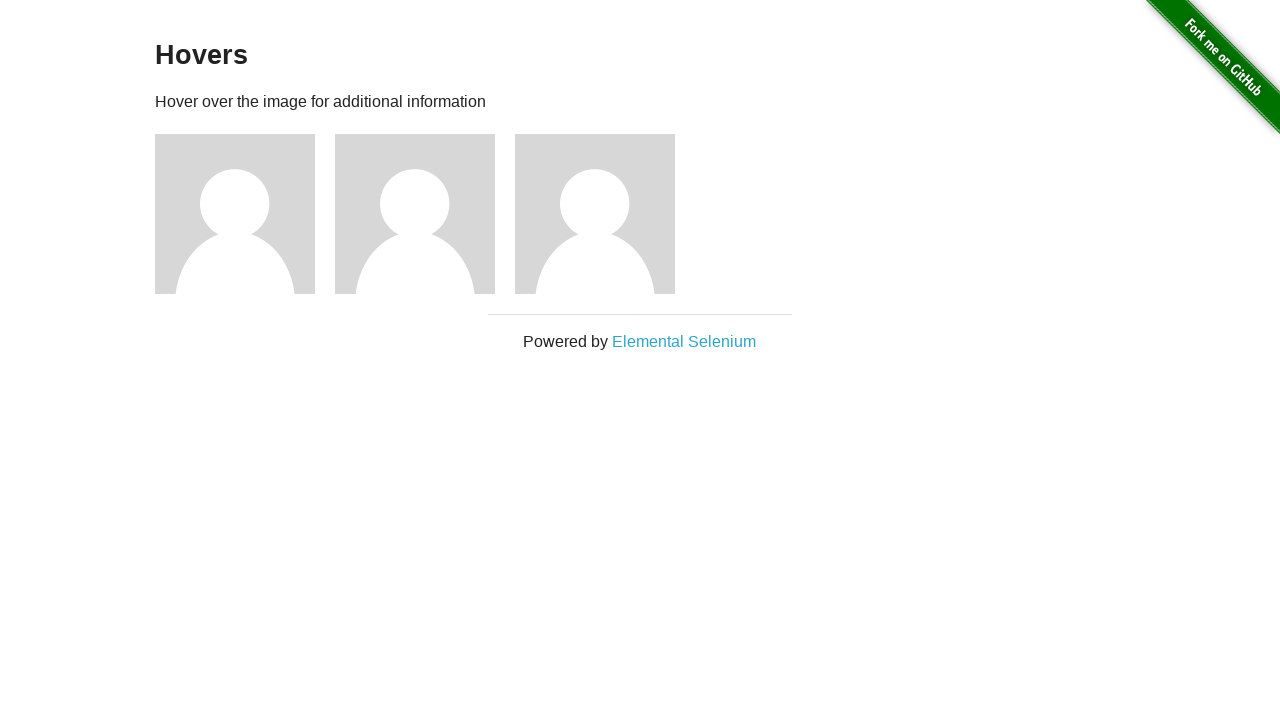

Located the first avatar figure element
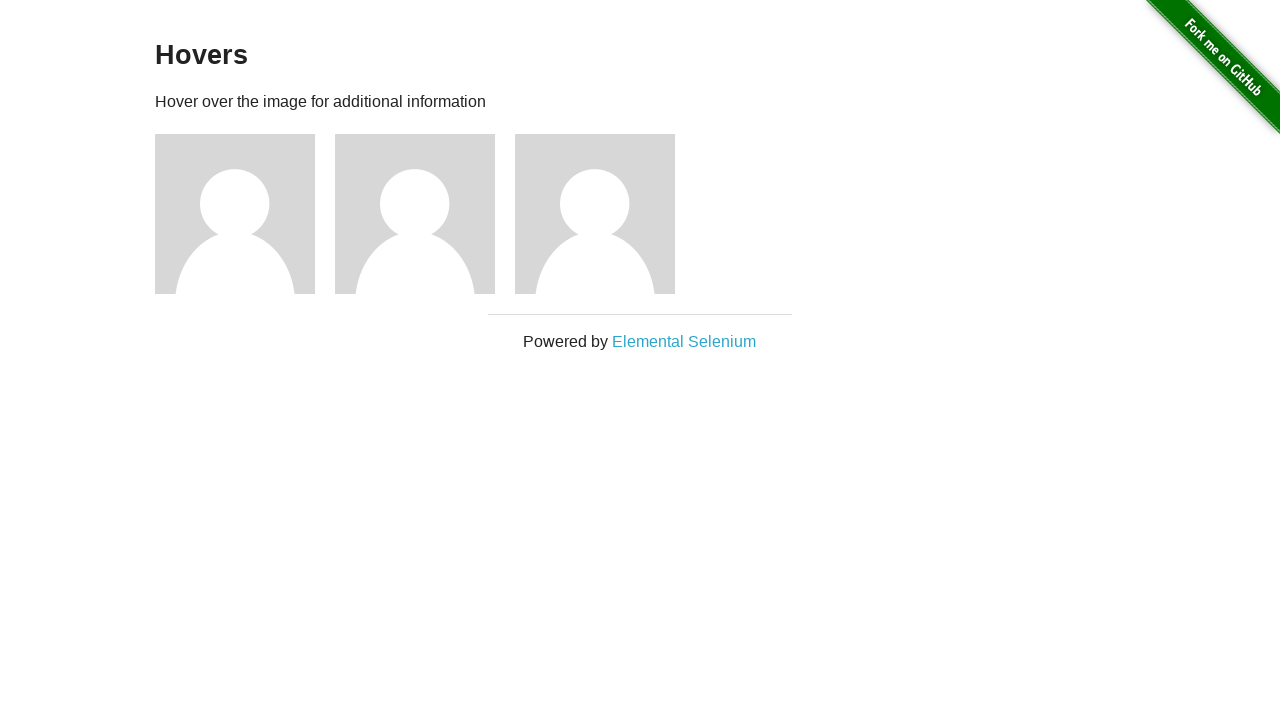

Hovered over the avatar image at (245, 214) on .figure >> nth=0
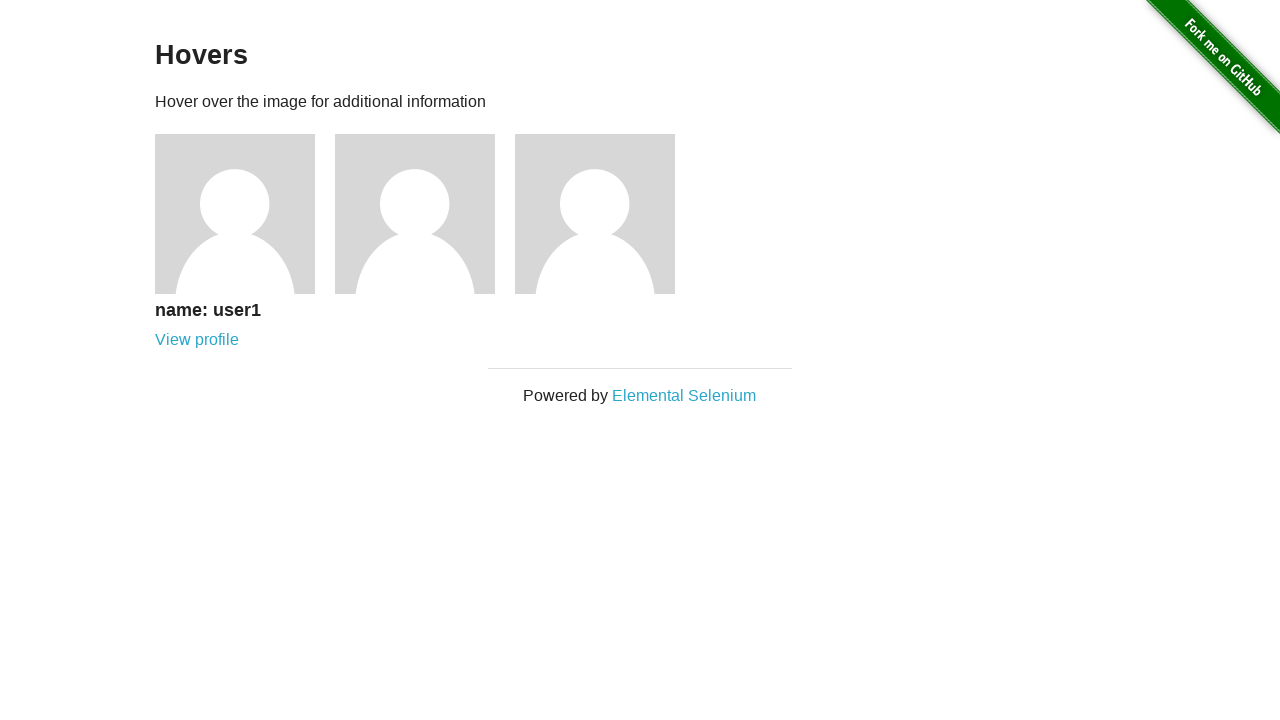

Located the caption element
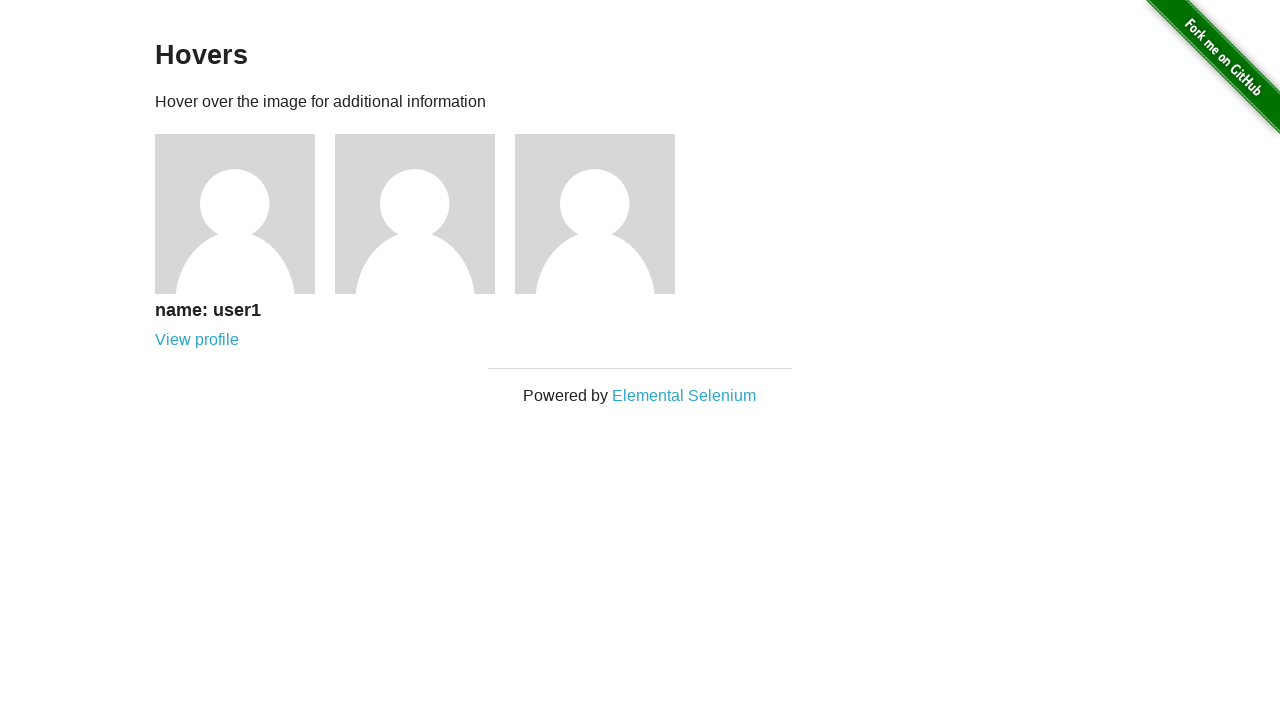

Verified that the caption is visible after hover
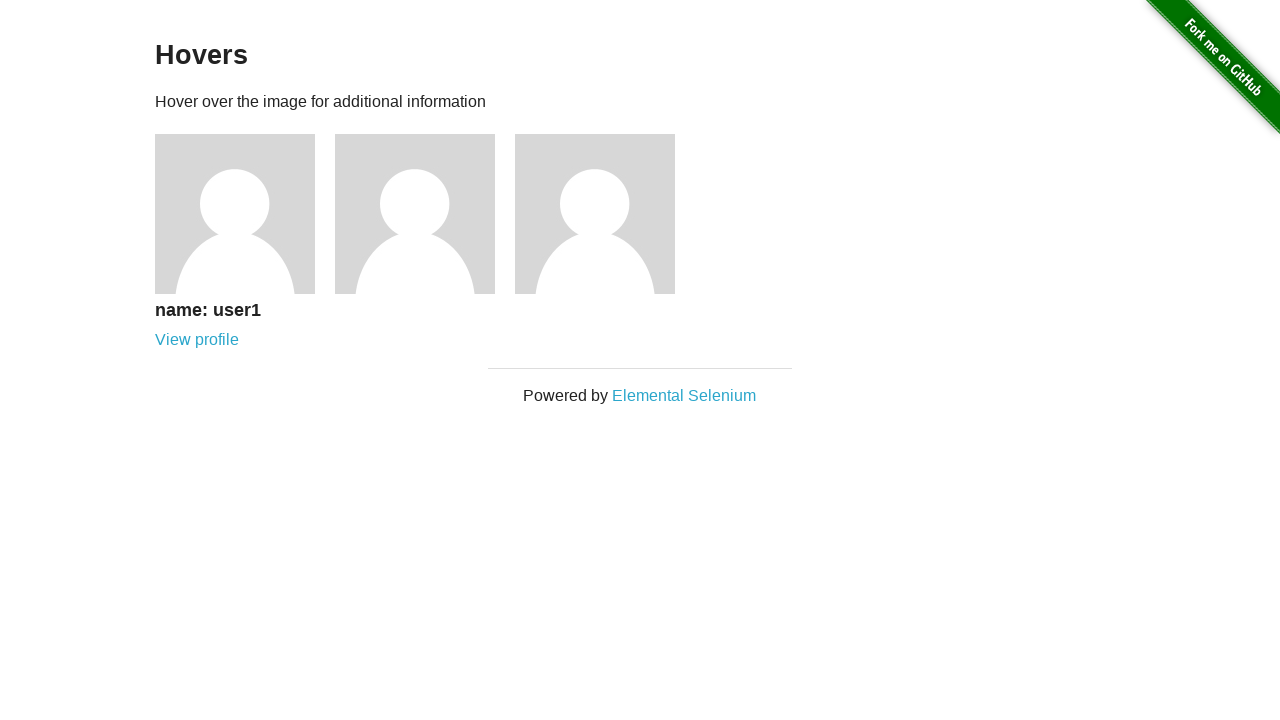

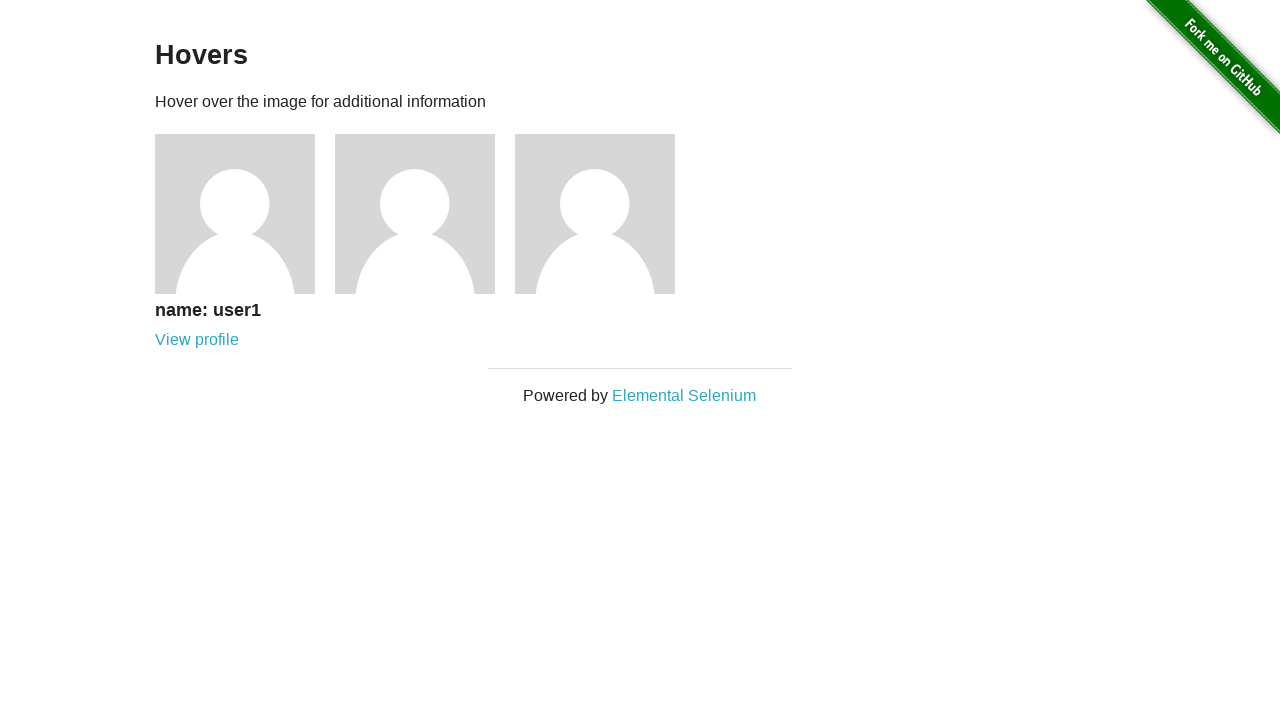